Tests dynamic loading functionality by clicking a start button and waiting for "Hello World!" text to appear

Starting URL: https://the-internet.herokuapp.com/dynamic_loading/1

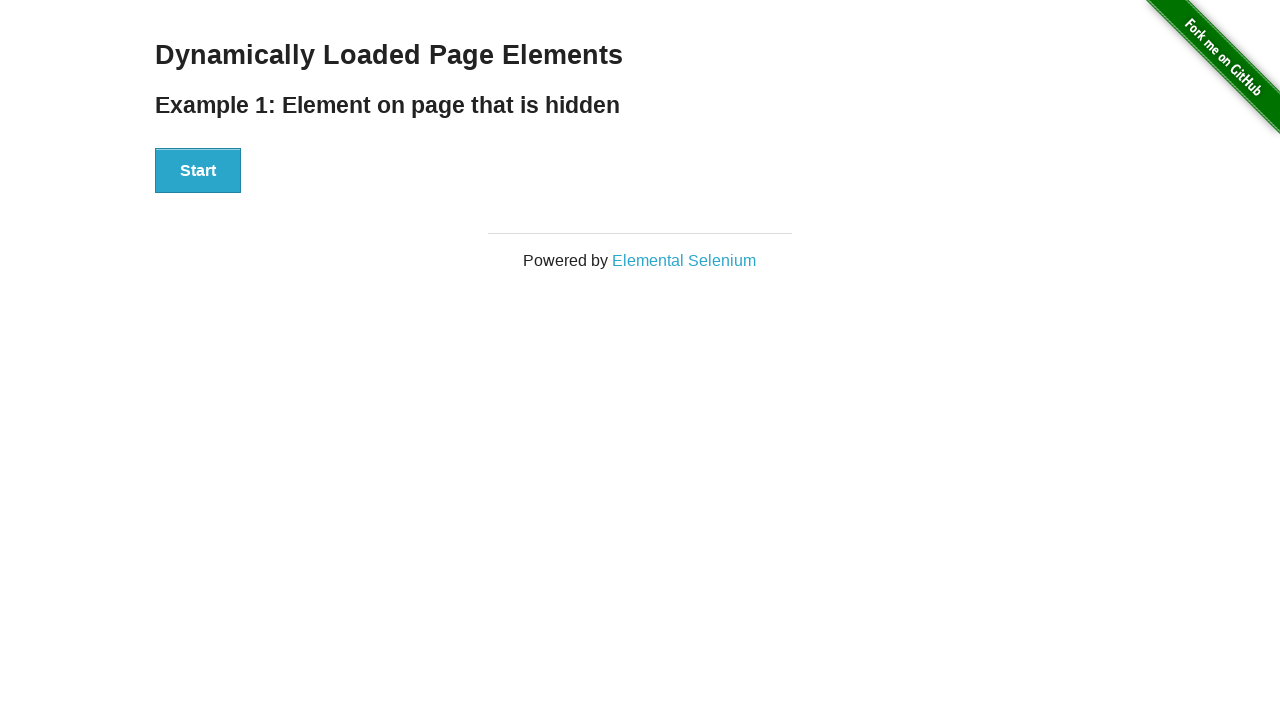

Clicked the Start button to trigger dynamic loading at (198, 171) on xpath=//button
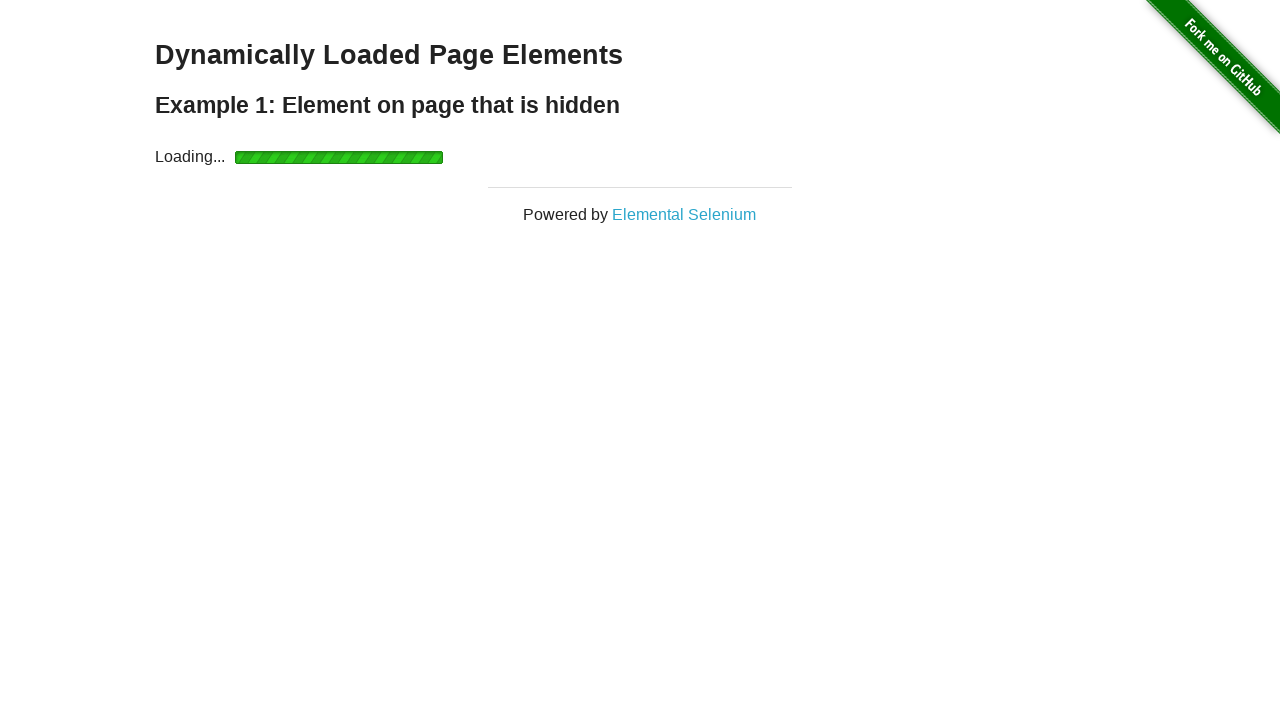

Waited for 'Hello World!' text to become visible
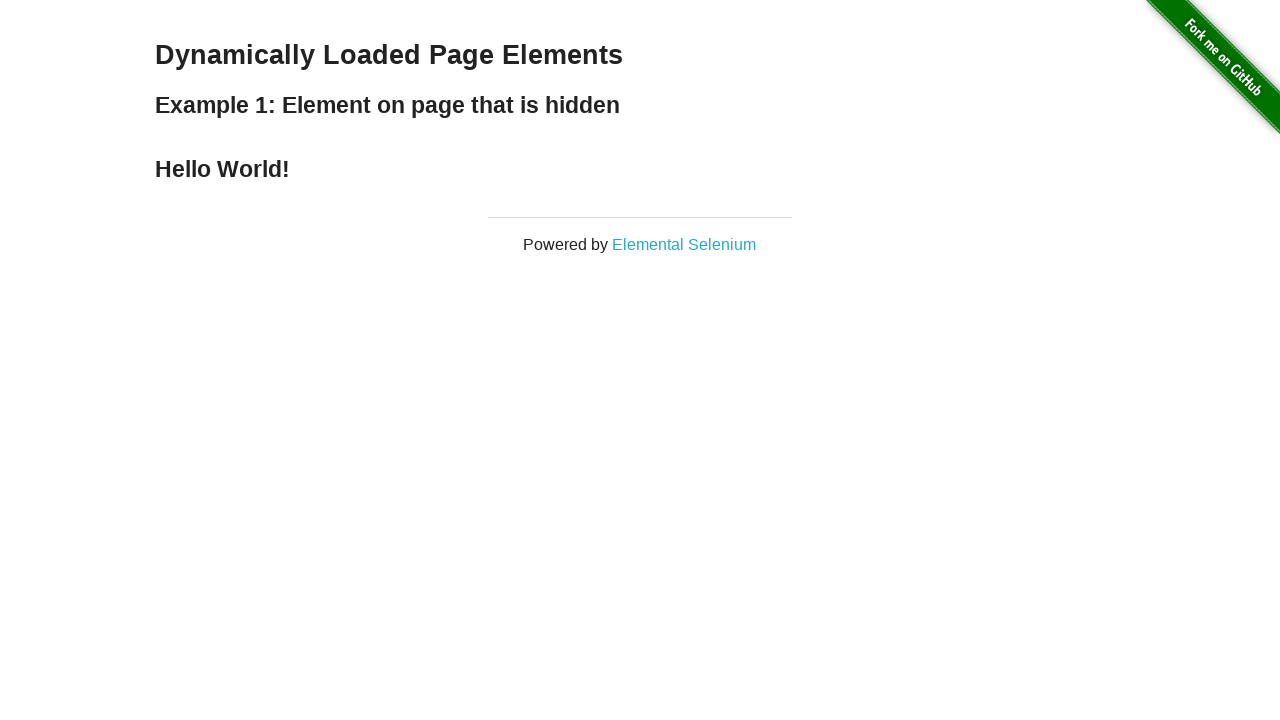

Verified that 'Hello World!' text is visible
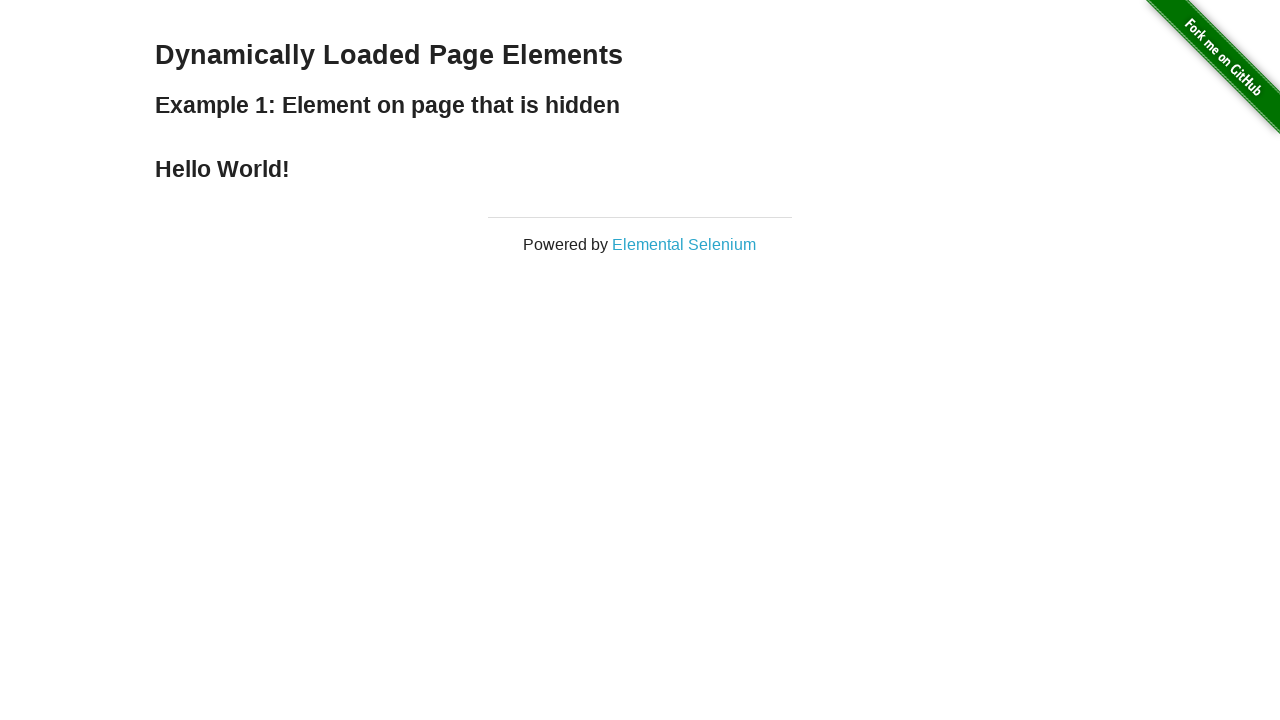

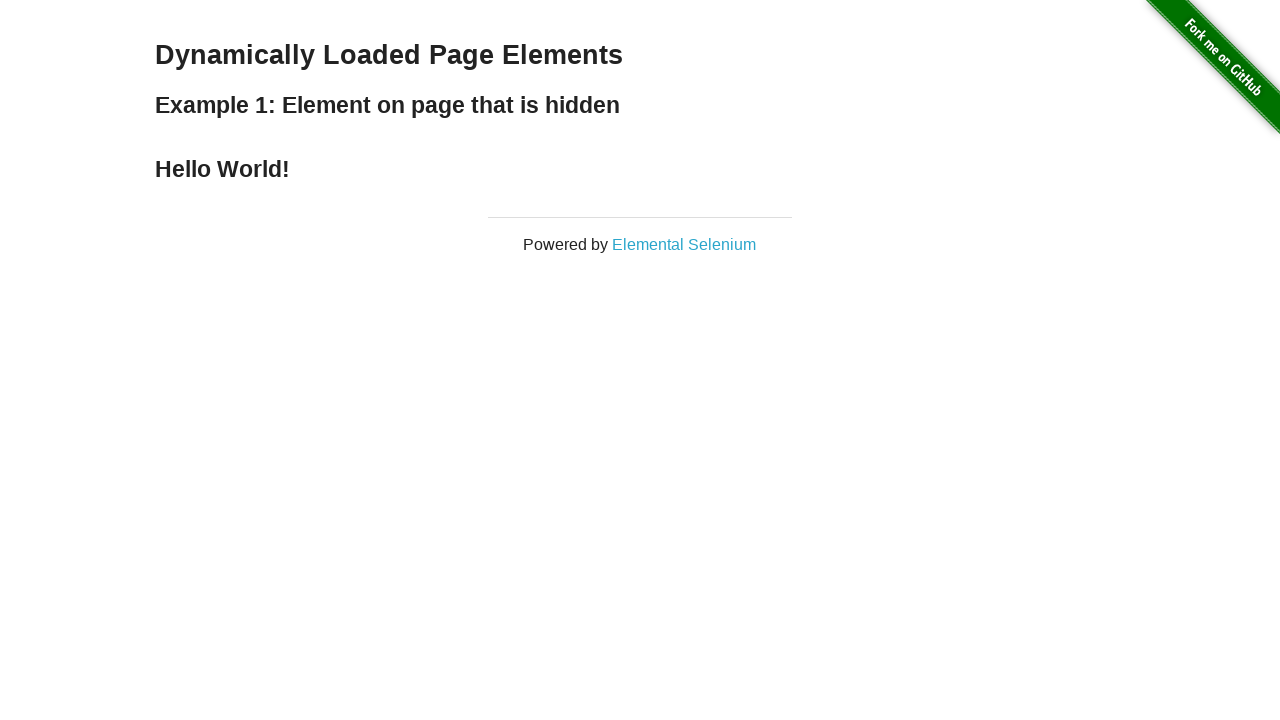